Selects a specific checkbox (Sunday) on the test automation practice page

Starting URL: https://testautomationpractice.blogspot.com/

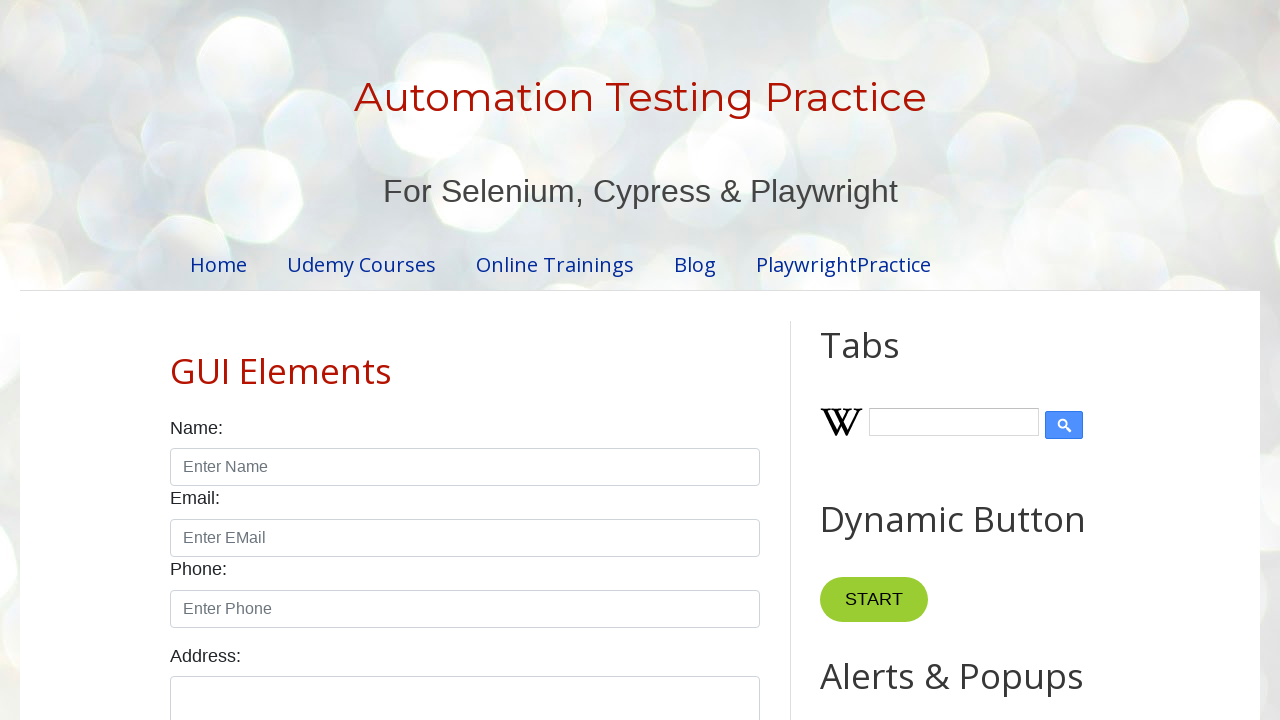

Navigated to test automation practice page
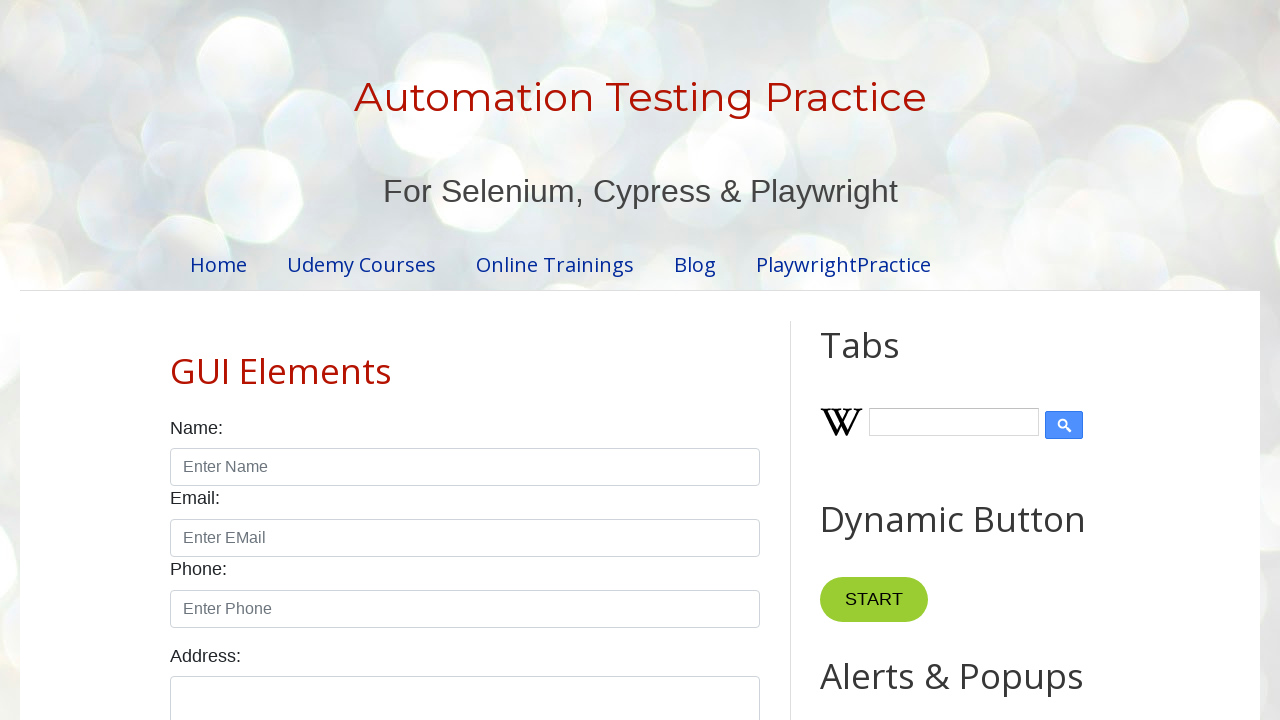

Clicked Sunday checkbox to select it at (176, 360) on #sunday
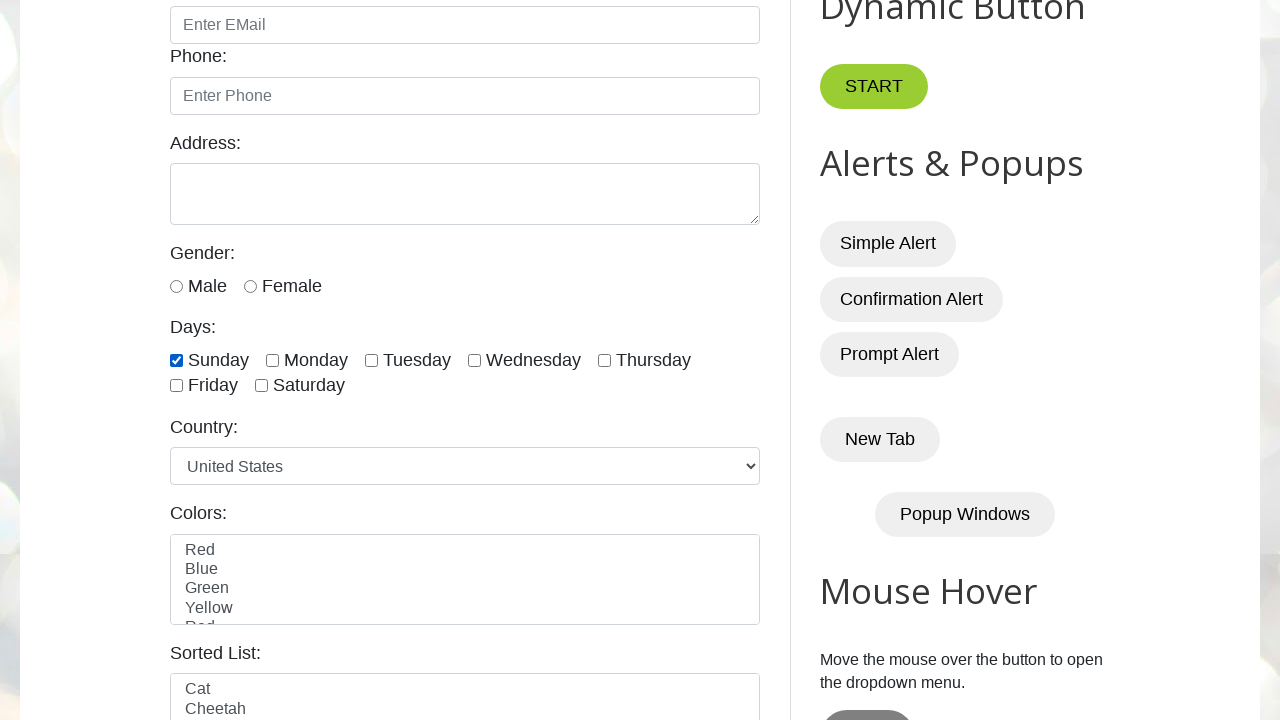

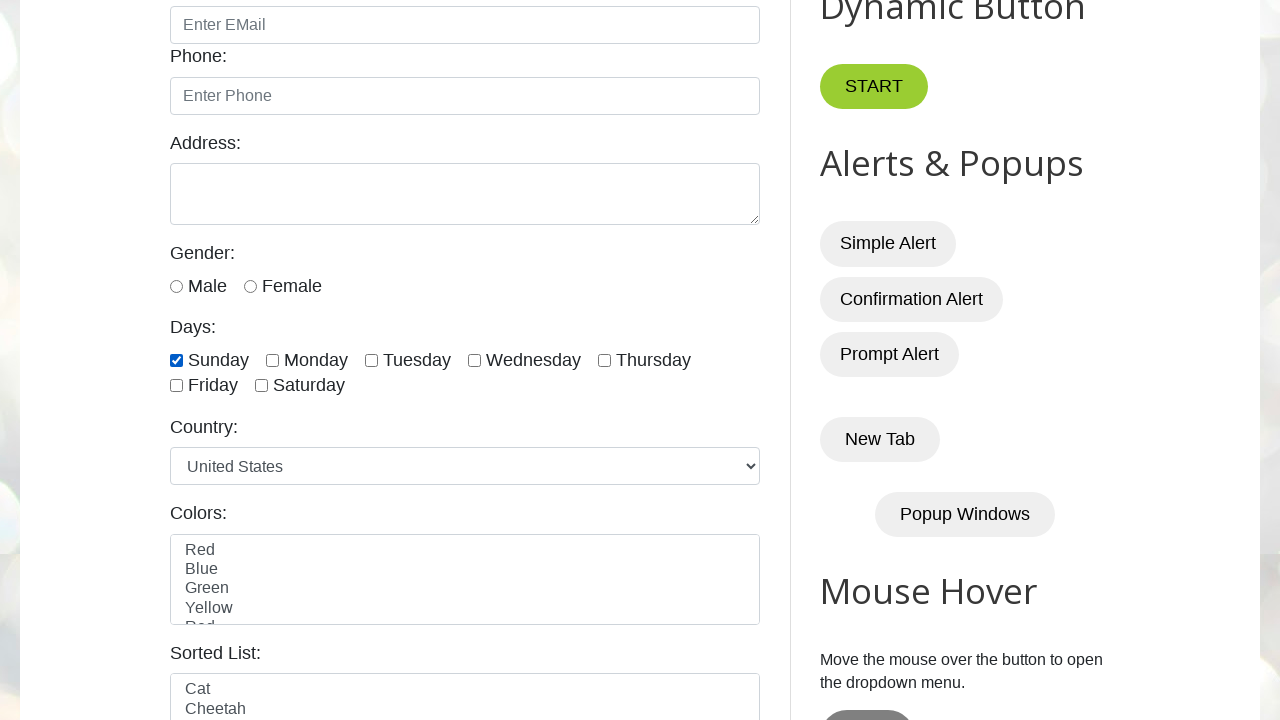